Tests form validation by submitting a contact form with an invalid email address and verifying that an error message is displayed

Starting URL: https://www.consultoriaglobal.com.ar/

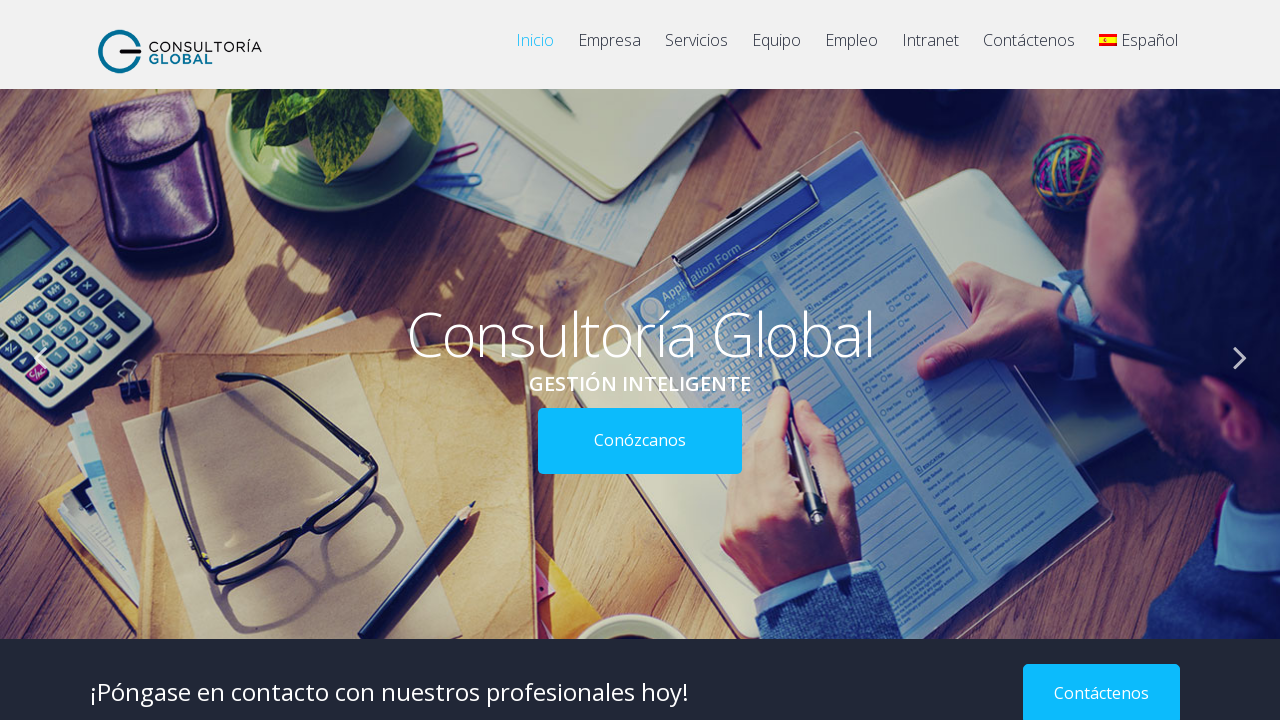

Clicked on the contact section menu item at (1029, 50) on #menu-item-1364
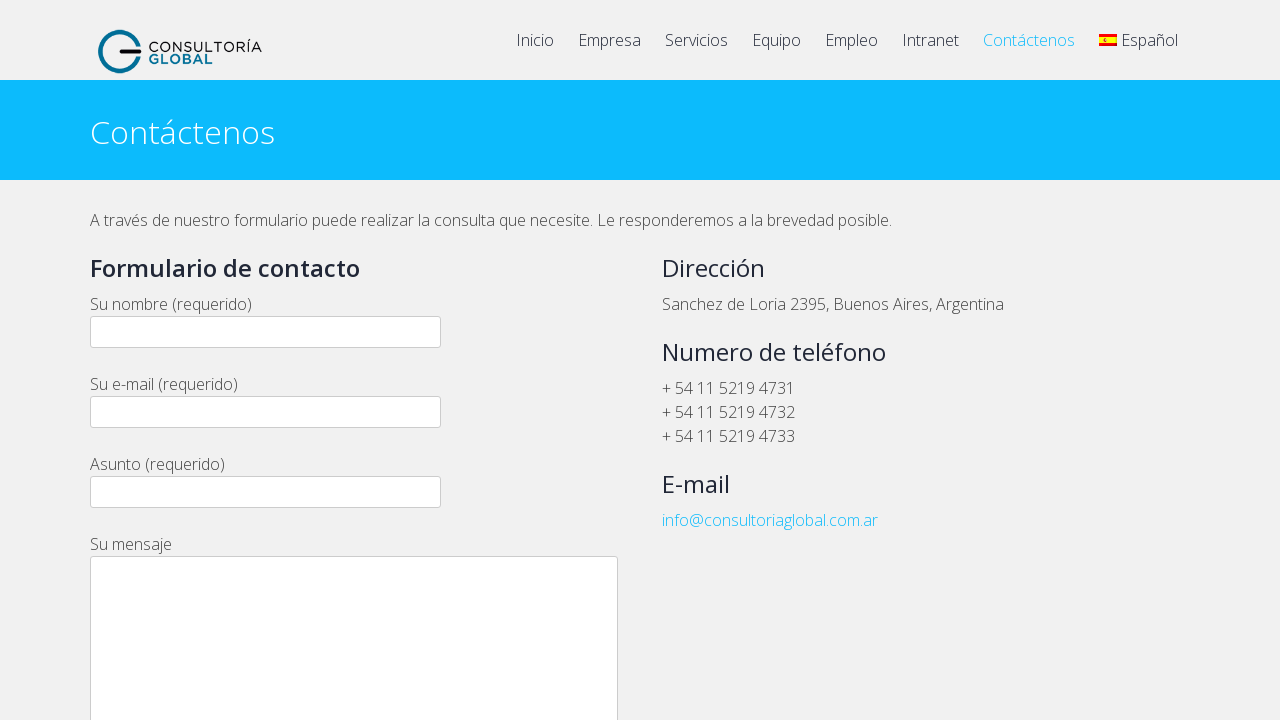

Filled email field with invalid email address (missing @ symbol) on input[name='your-email']
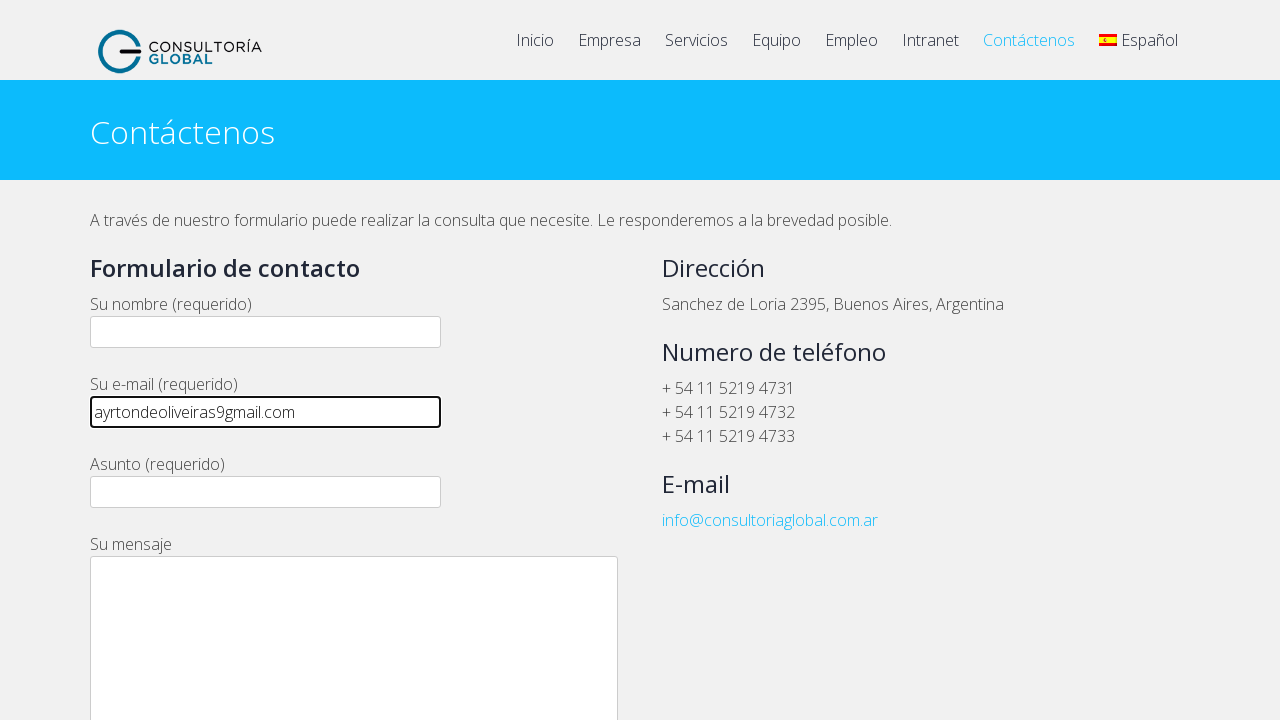

Clicked form submit button at (144, 360) on .wpcf7-submit
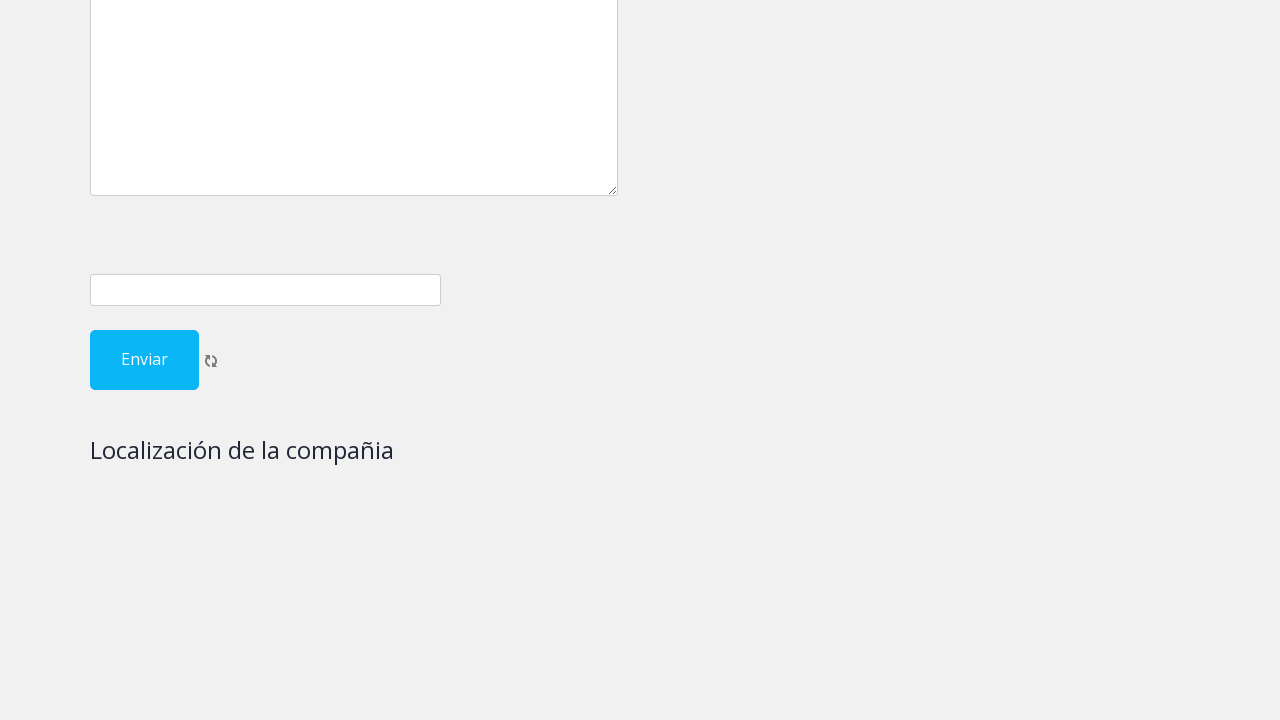

Verified error message appeared for invalid email
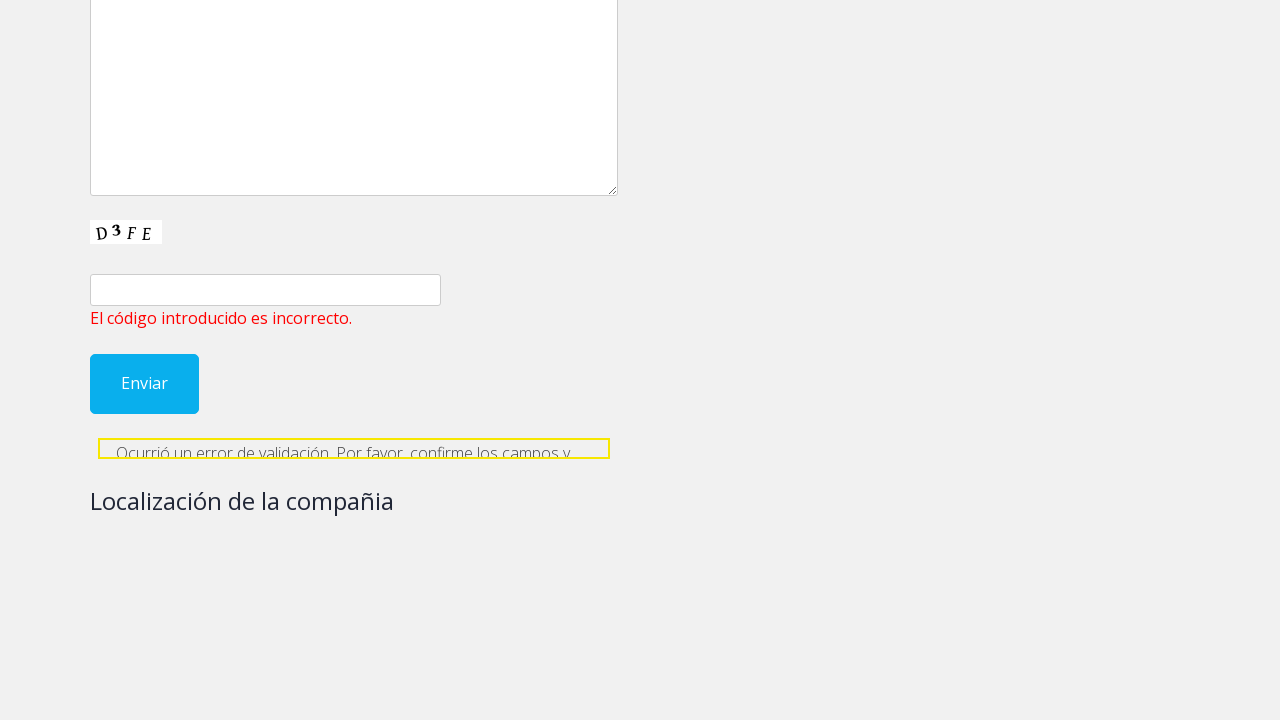

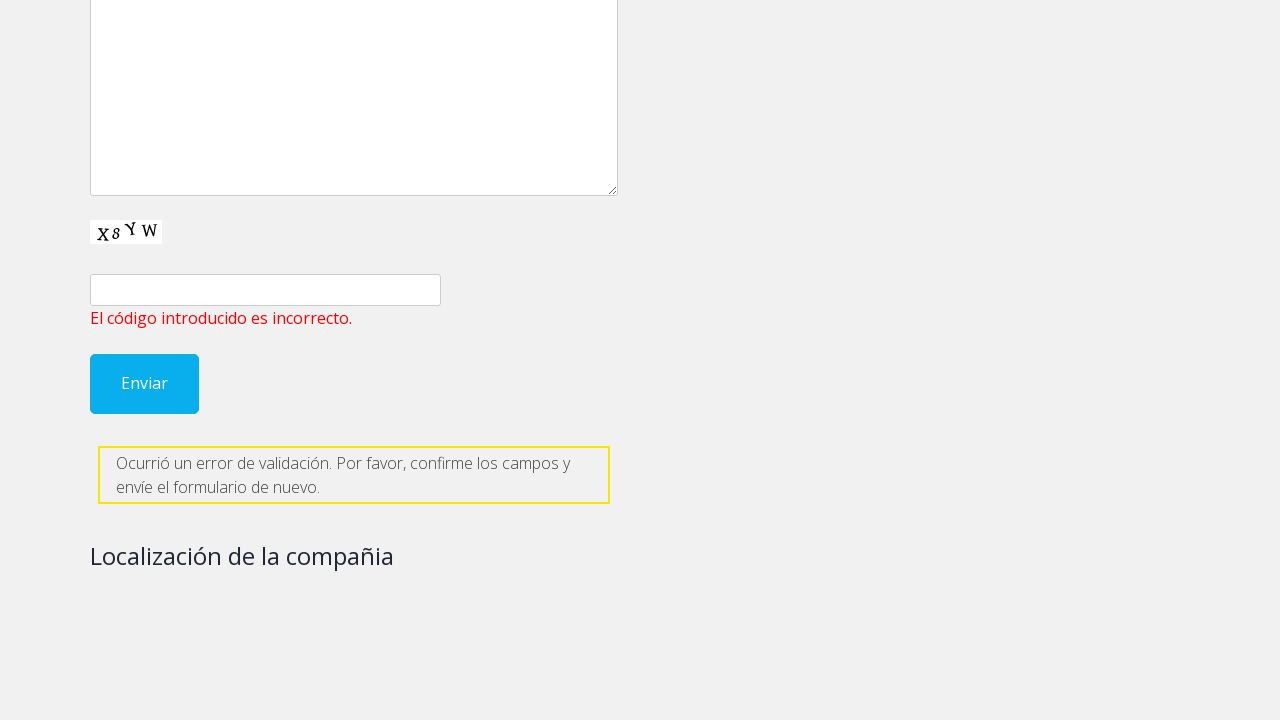